Tests form submission in W3Schools tryit editor by filling first name and last name fields in an iframe and submitting the form

Starting URL: https://www.w3schools.com/html/tryit.asp?filename=tryhtml_form_submit

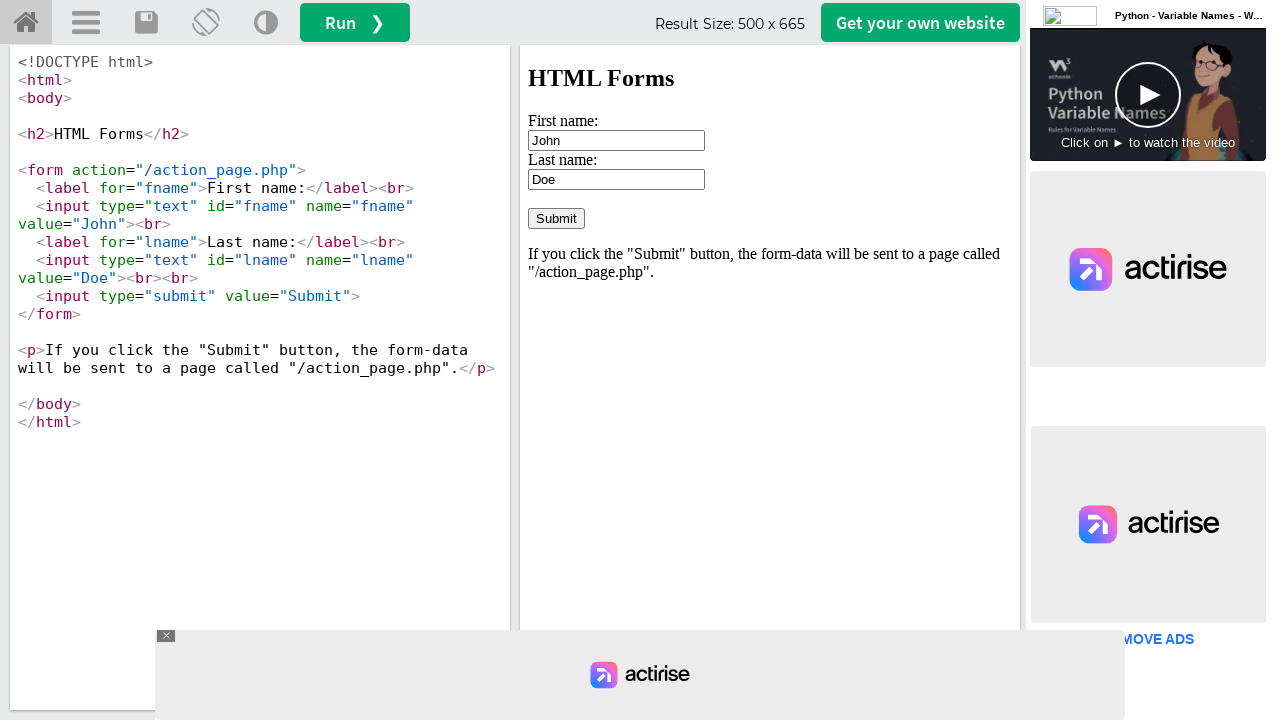

Located and switched to iframeResult containing the form
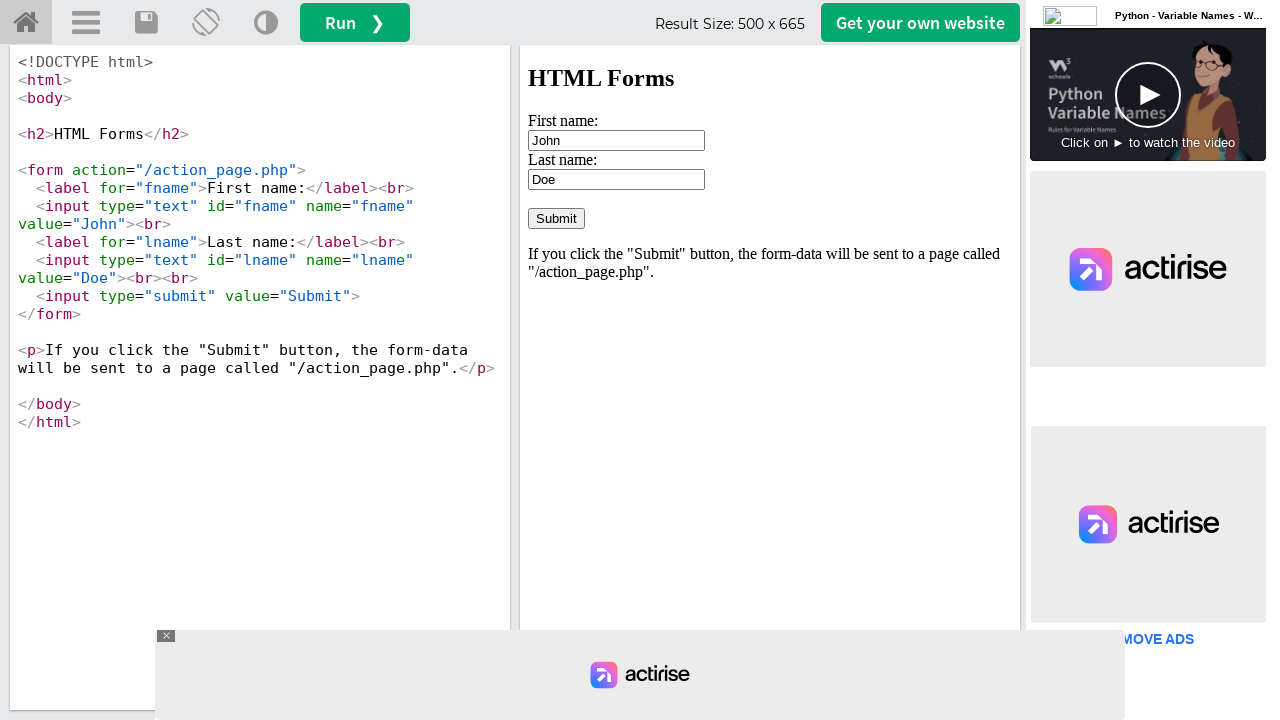

Cleared first name field on input[name='fname']
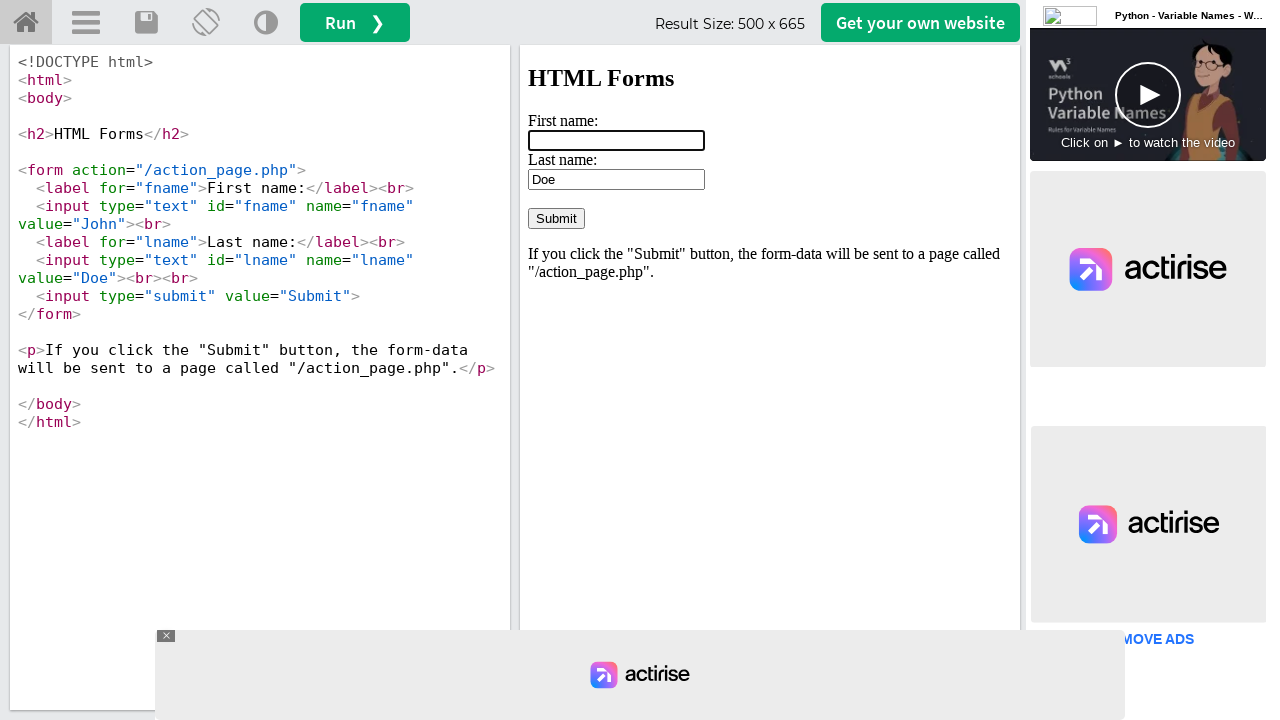

Filled first name field with 'abdul' on input[name='fname']
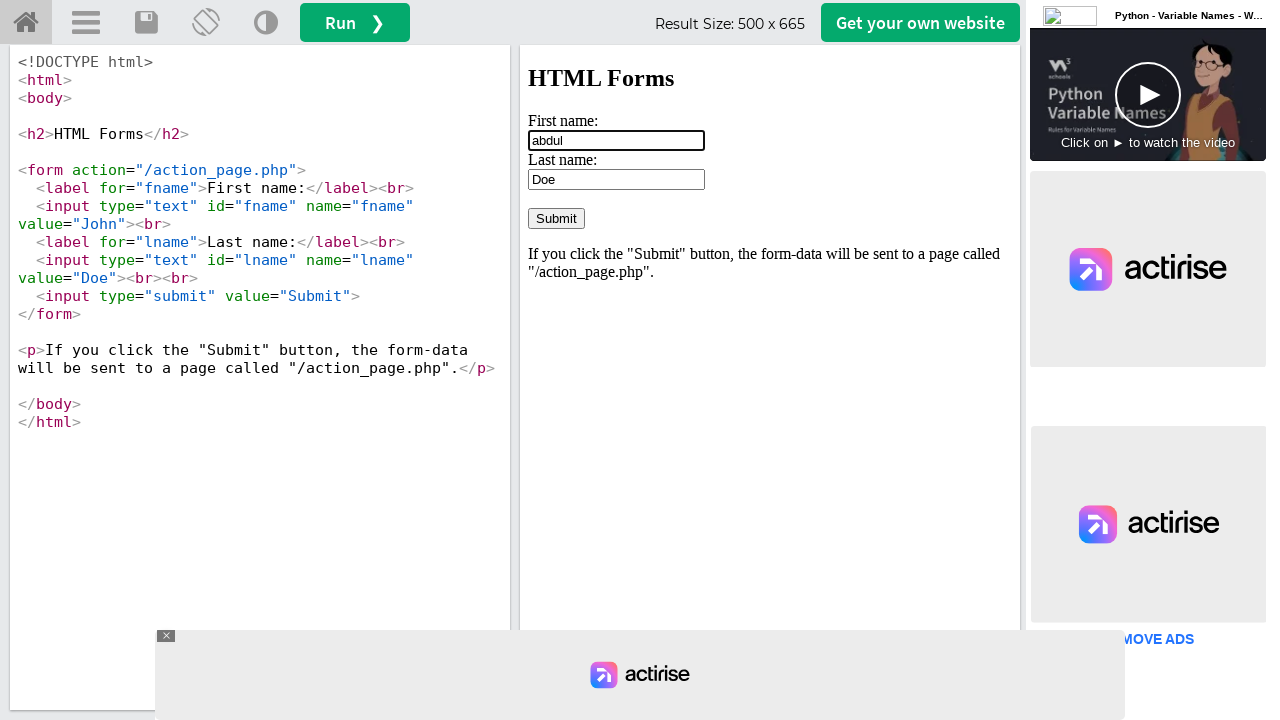

Cleared last name field on input[name='lname']
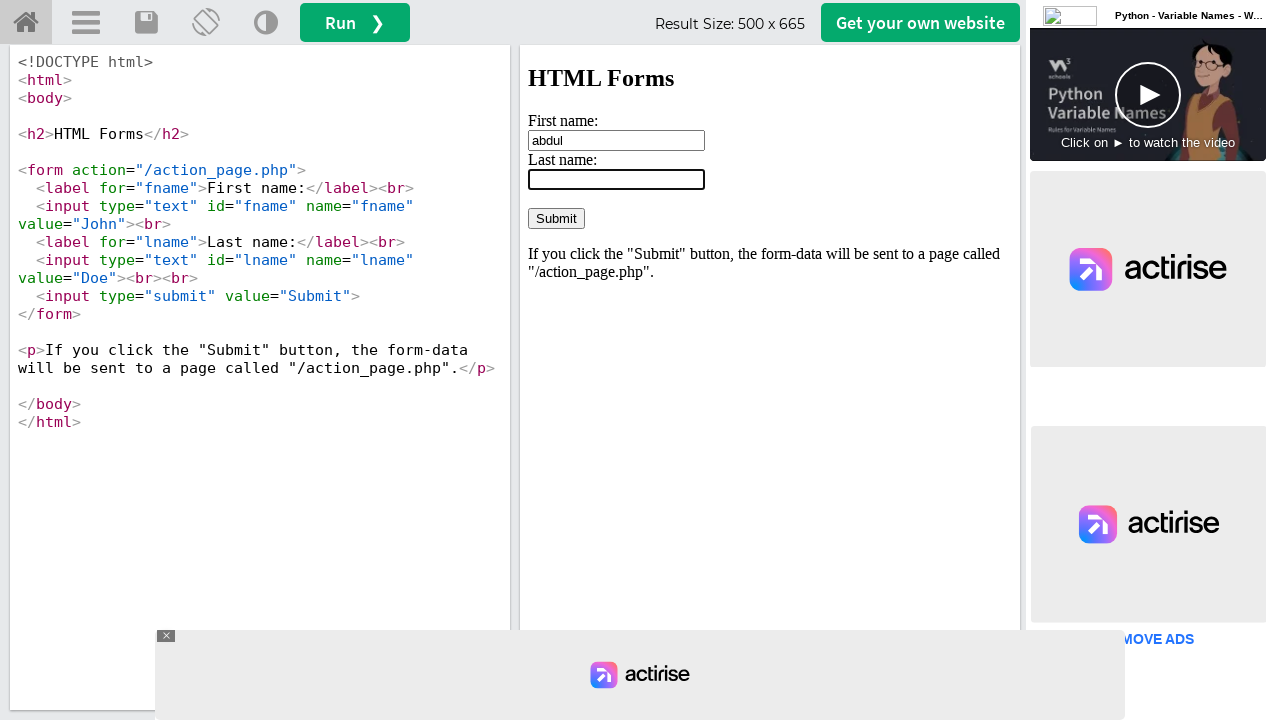

Filled last name field with 'kalam' on input[name='lname']
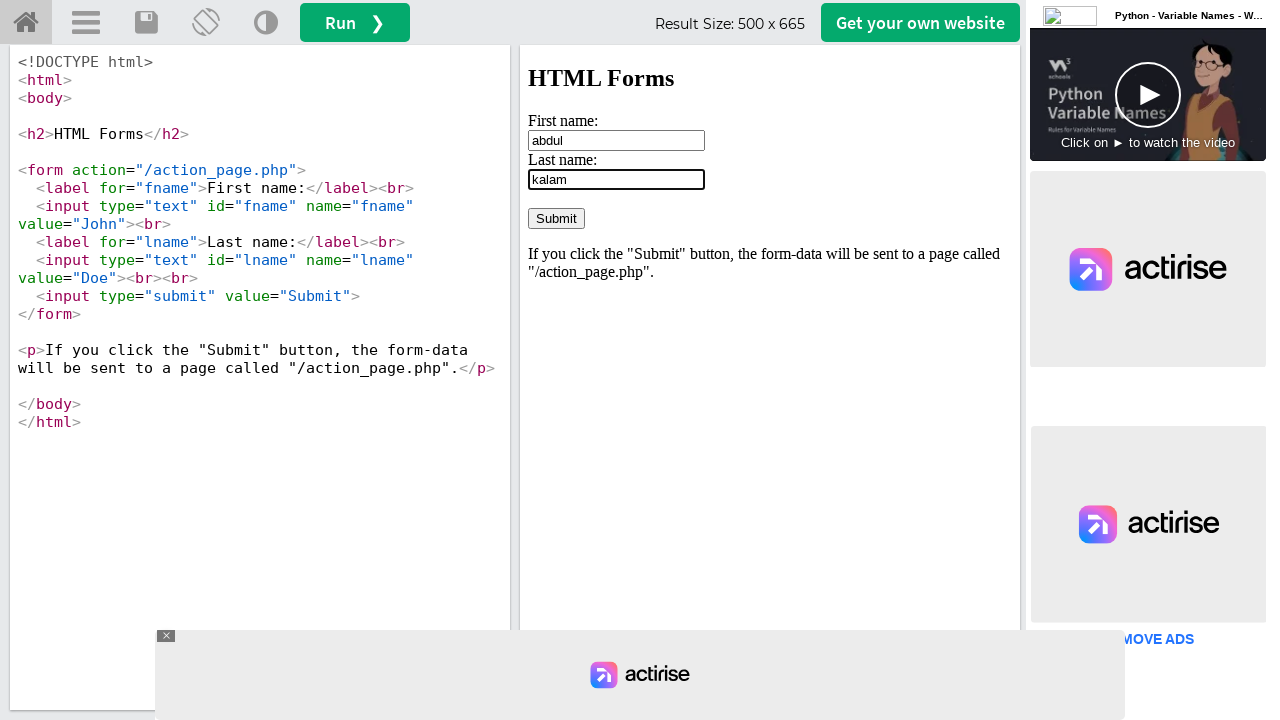

Clicked submit button to submit the form at (556, 218) on input[type='submit']
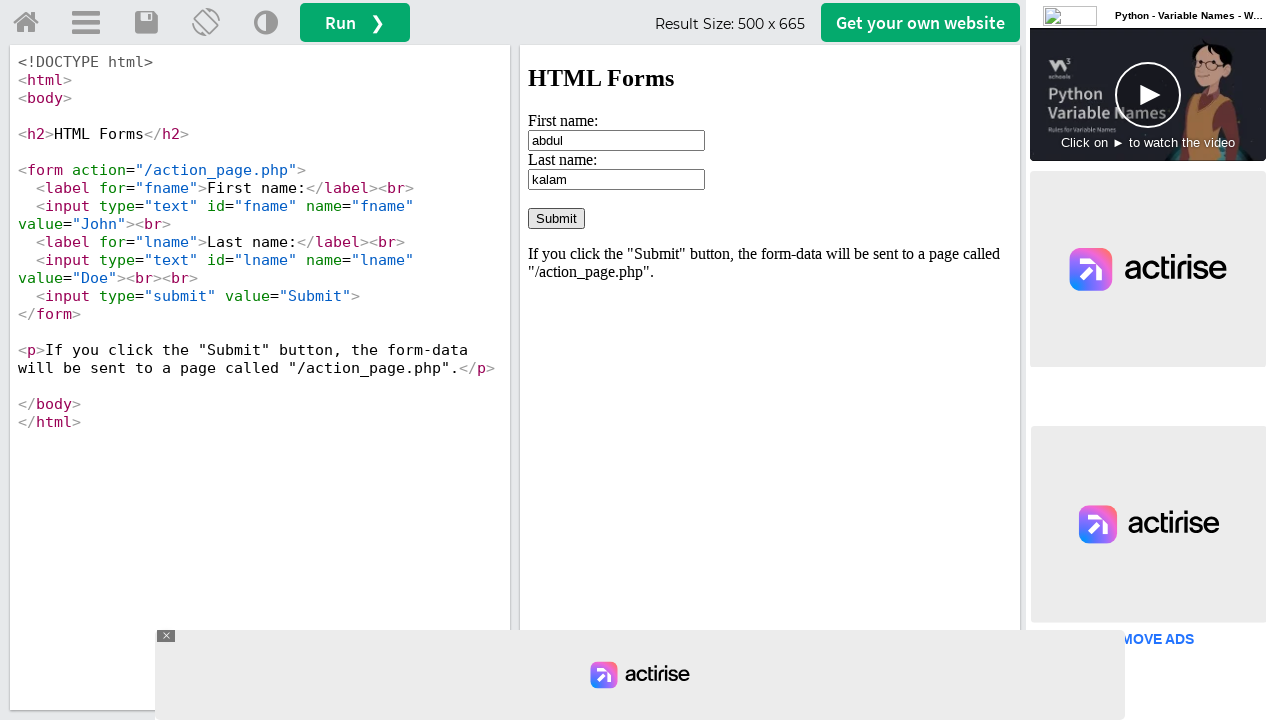

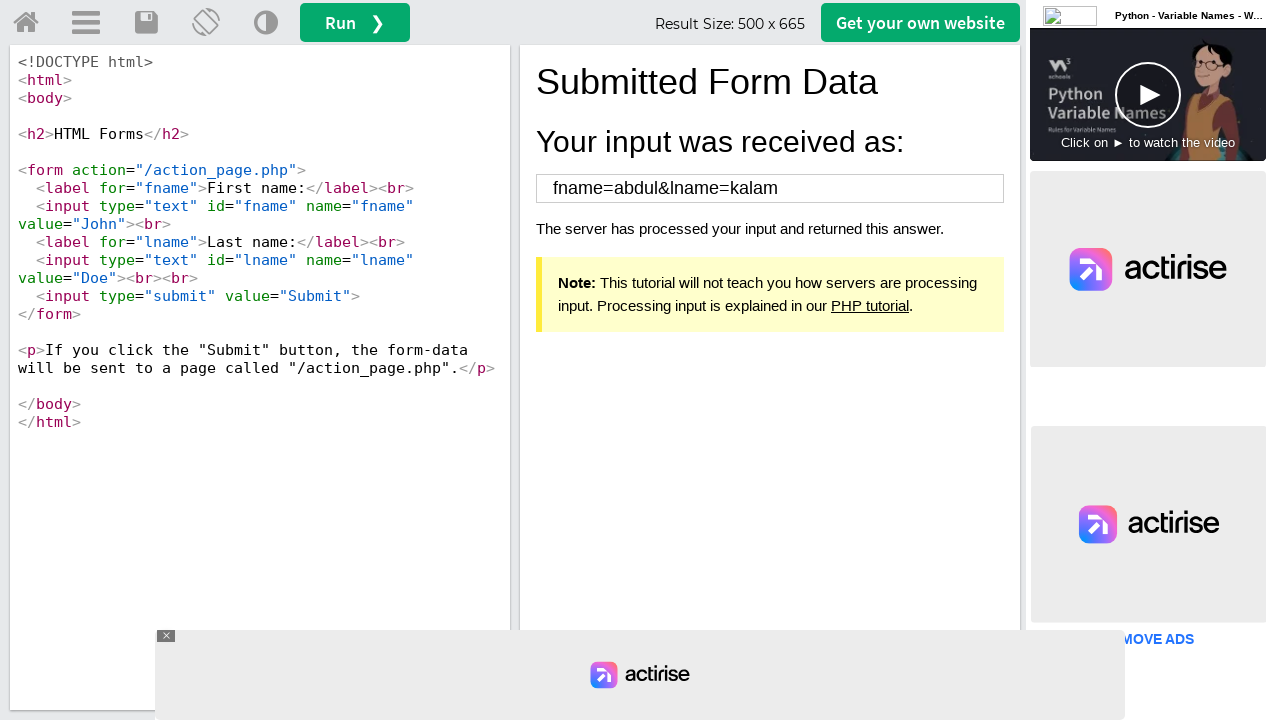